Navigates to a GitHub repository page, clicks on the Insights tab, and verifies the Dependency graph link text is displayed correctly.

Starting URL: https://github.com/DennorQA/PlatformaticaQA

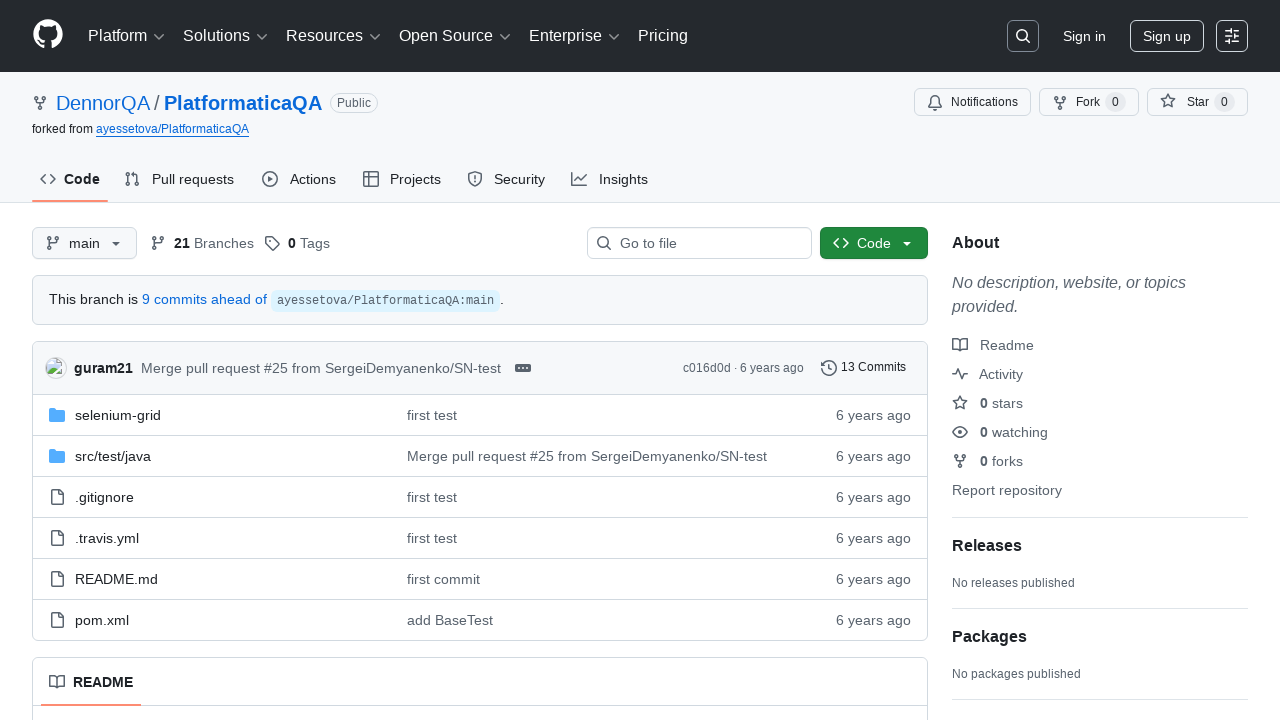

Navigated to GitHub repository page
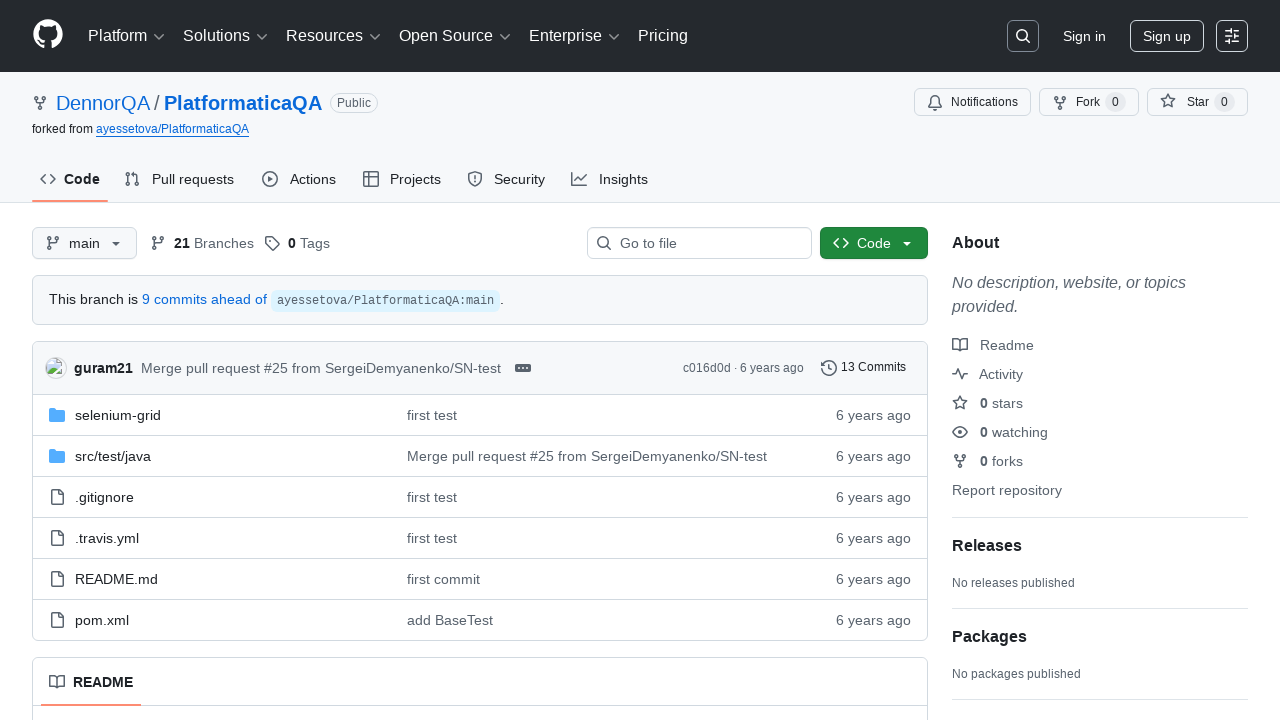

Clicked on Insights tab at (623, 179) on xpath=//span[text()='Insights']
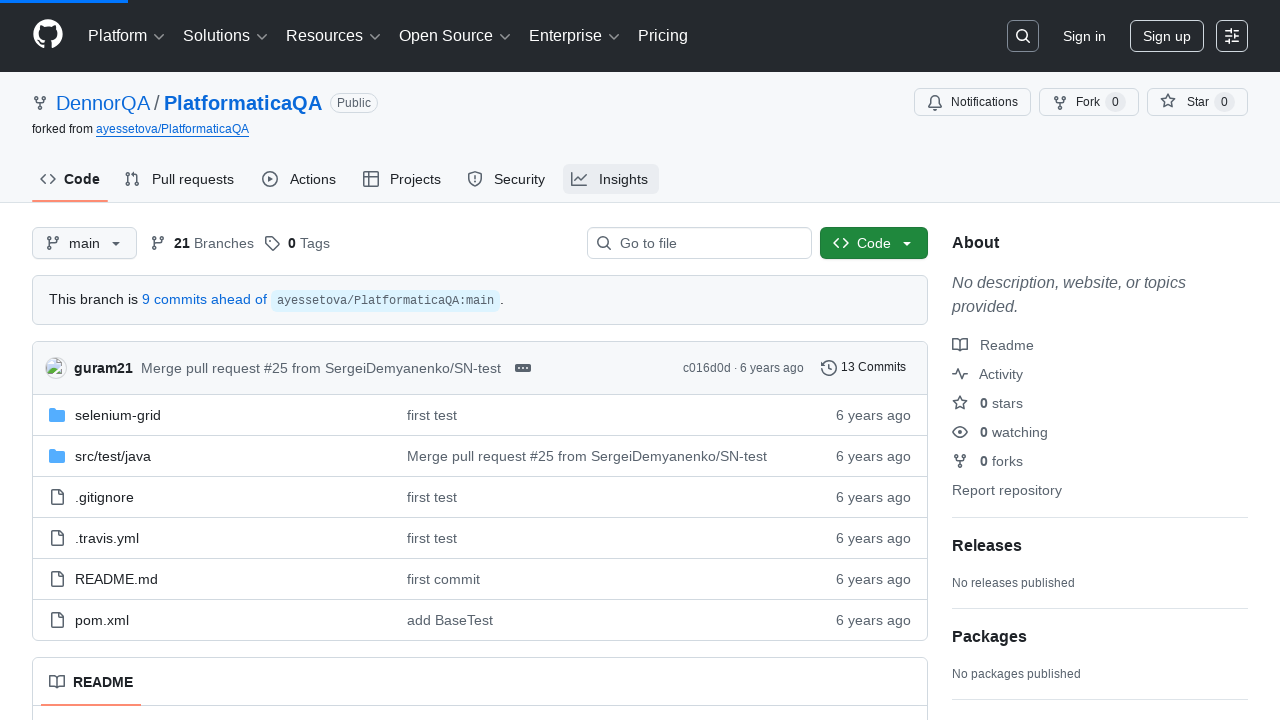

Dependency graph link element loaded
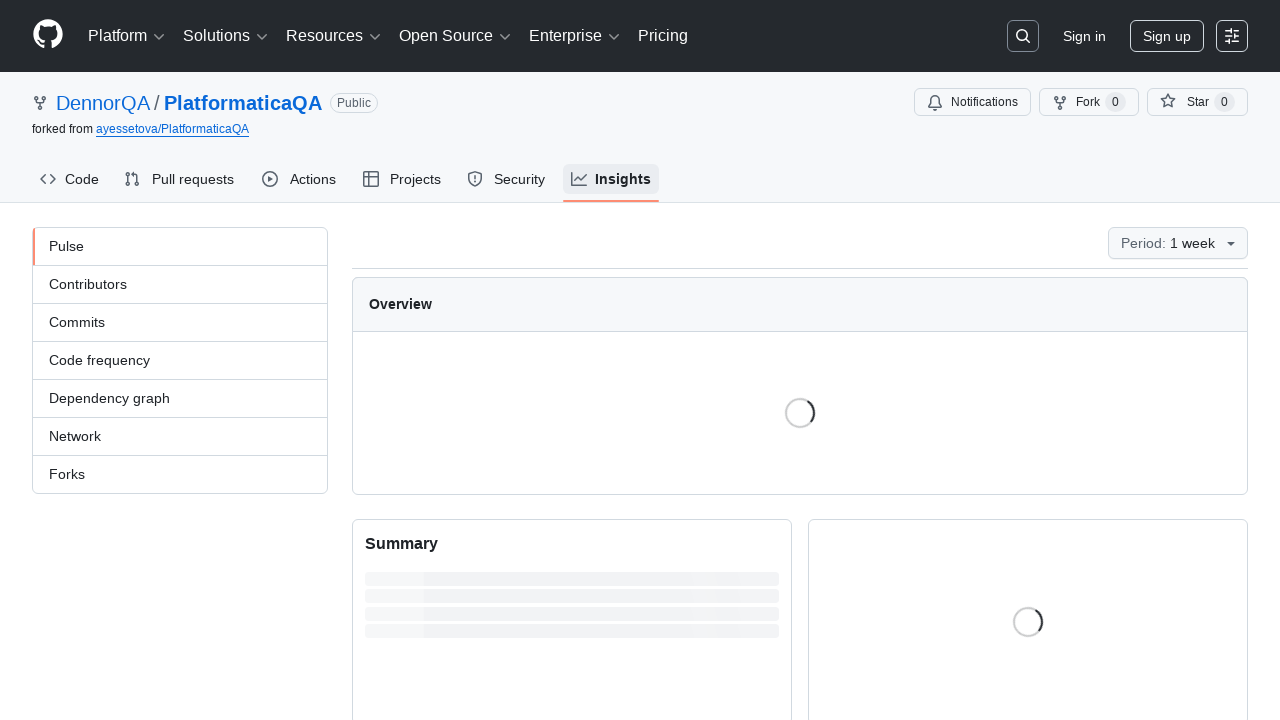

Verified Dependency graph link text is displayed correctly
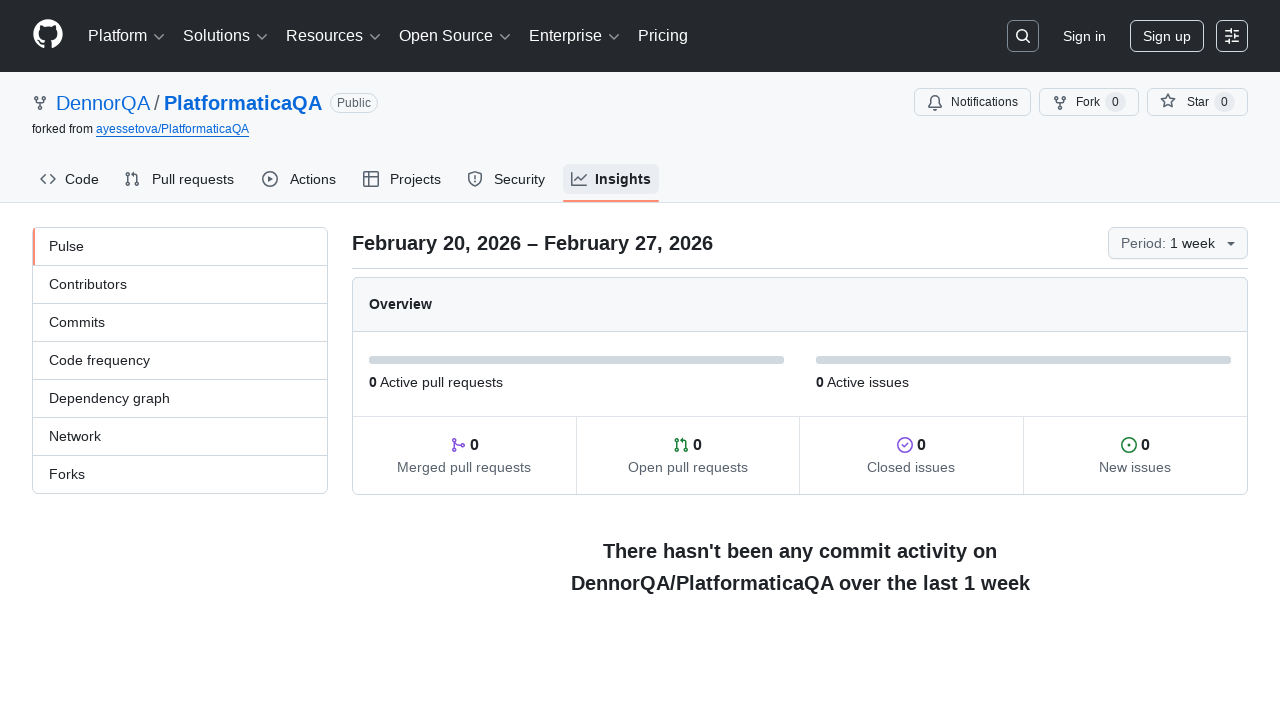

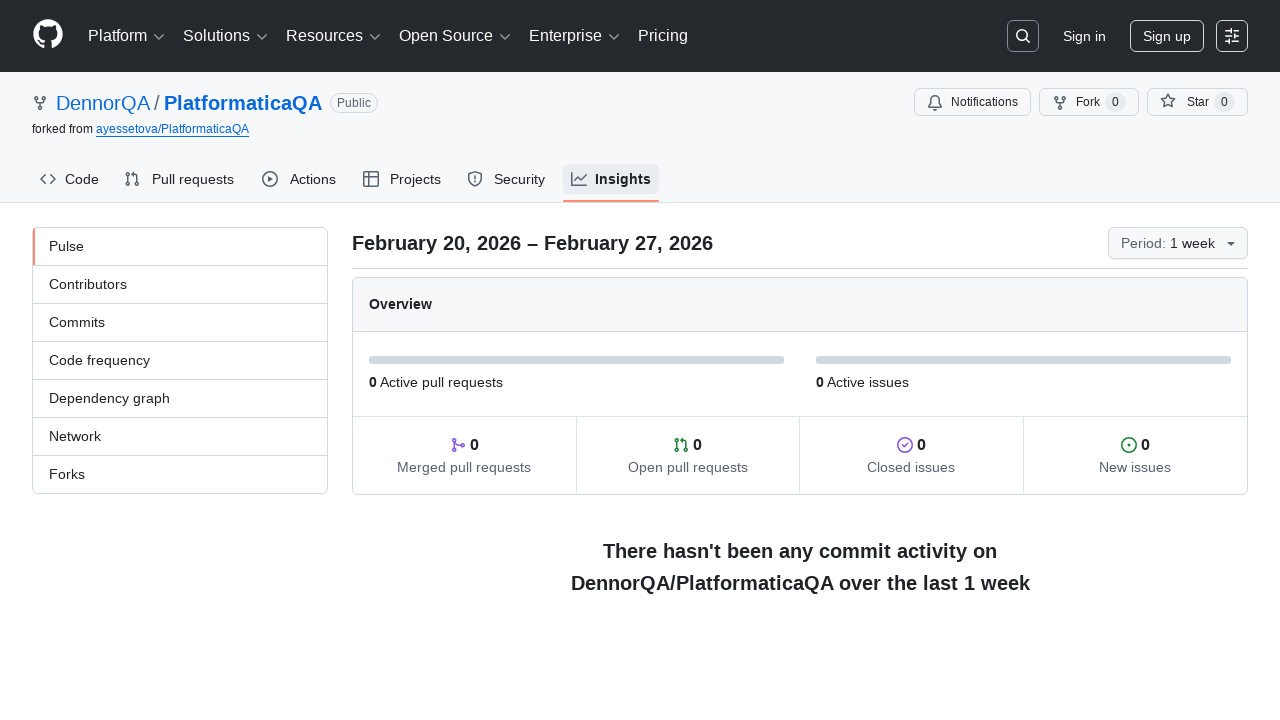